Plays a game of tic-tac-toe against the computer by selecting empty squares until the game ends, then displays the final scores

Starting URL: https://playtictactoe.org/

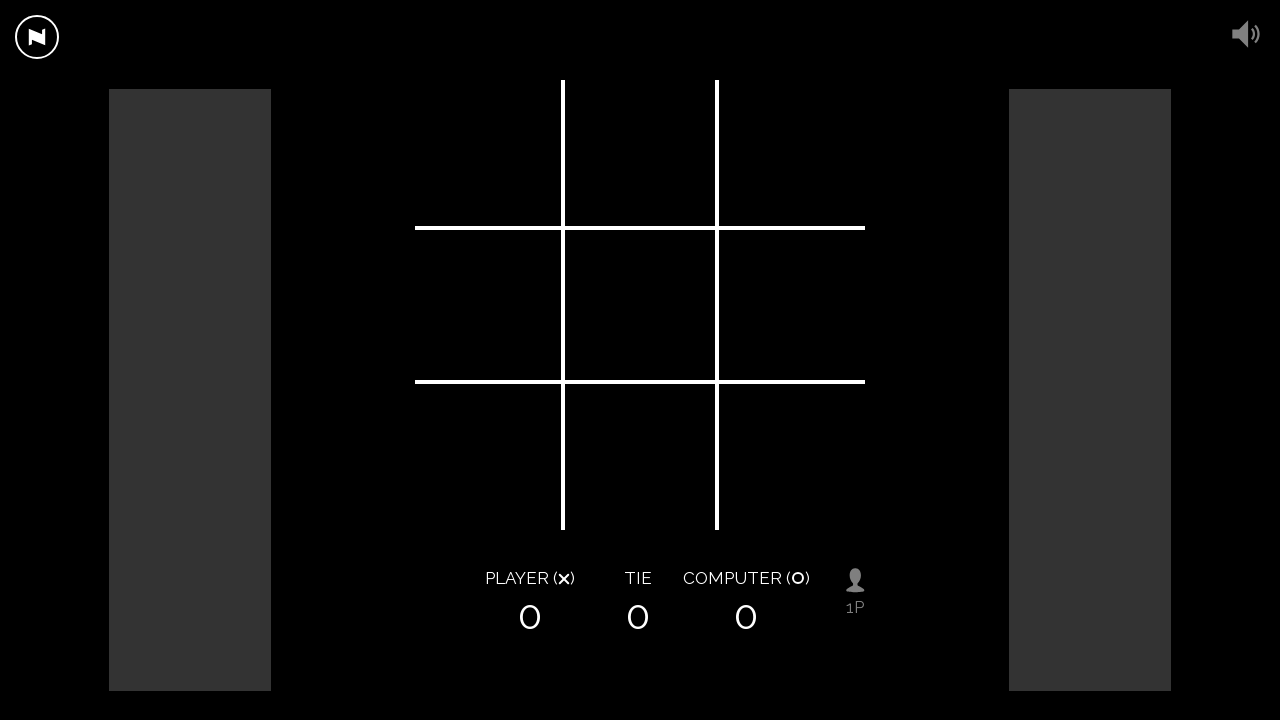

Located all square elements on the board
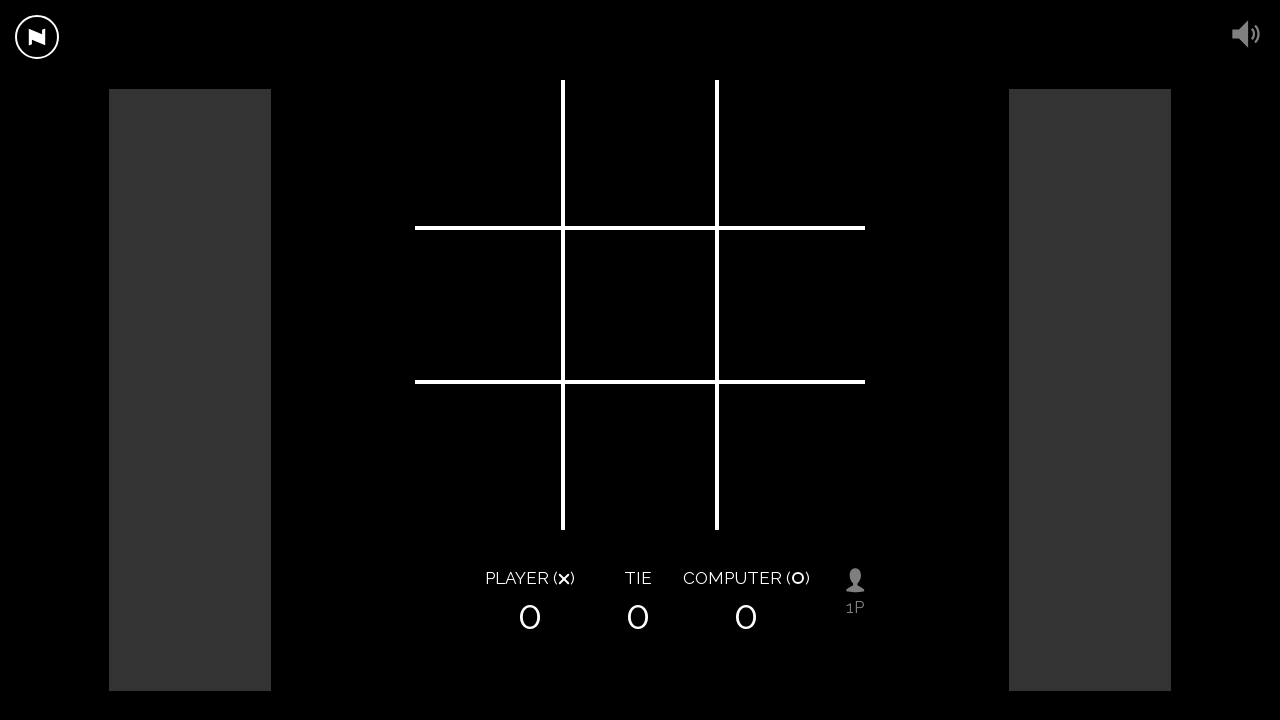

Identified 9 empty squares on the board
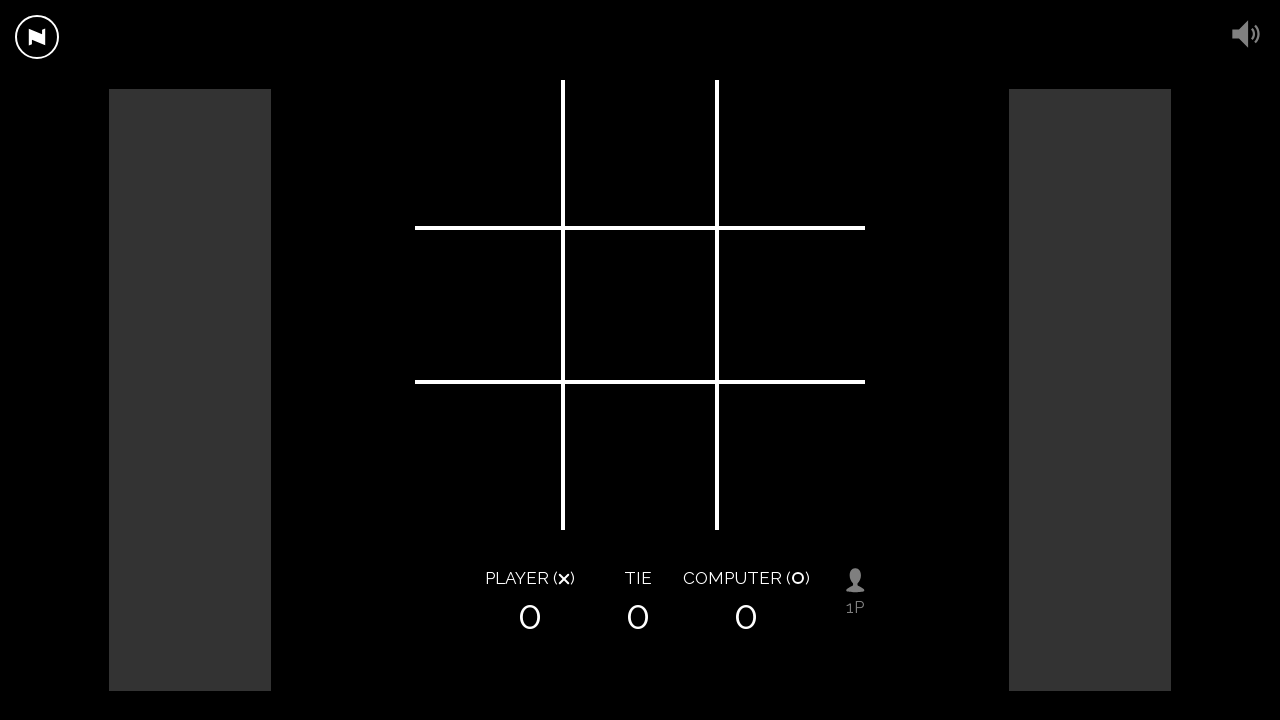

Clicked a random empty square to make a move at (640, 305) on div.square >> nth=4
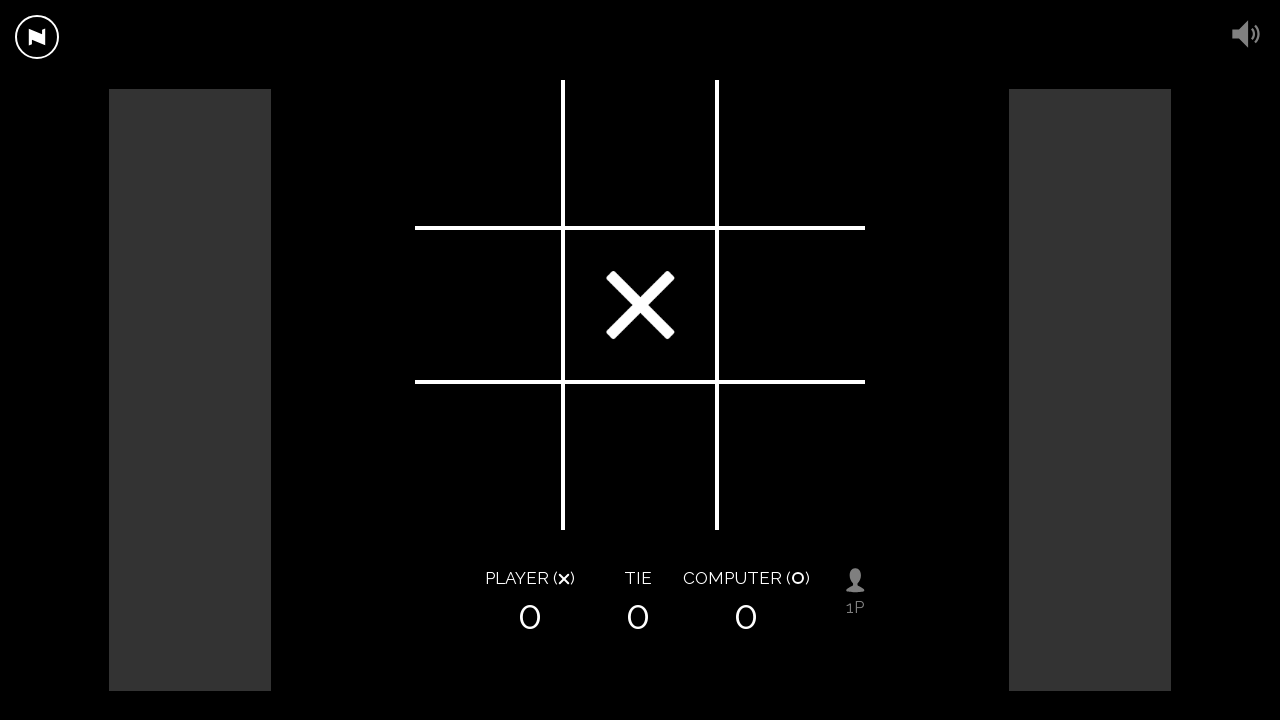

Located all square elements on the board
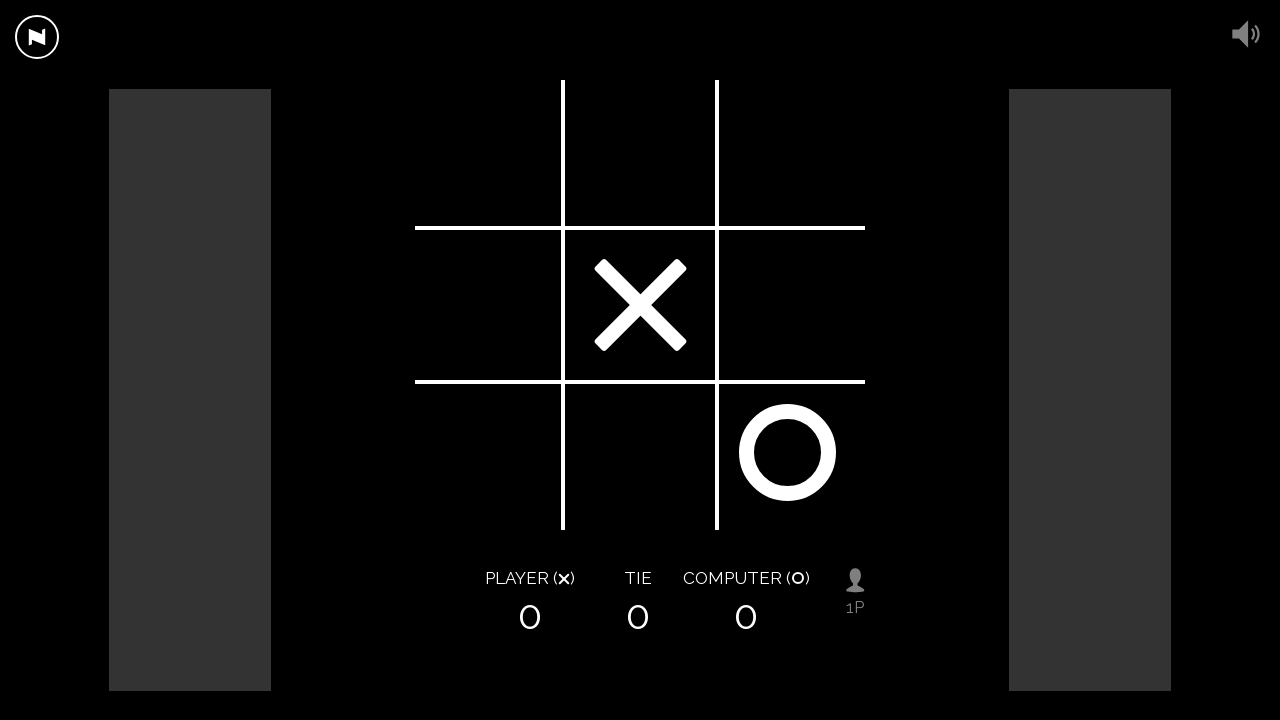

Identified 7 empty squares on the board
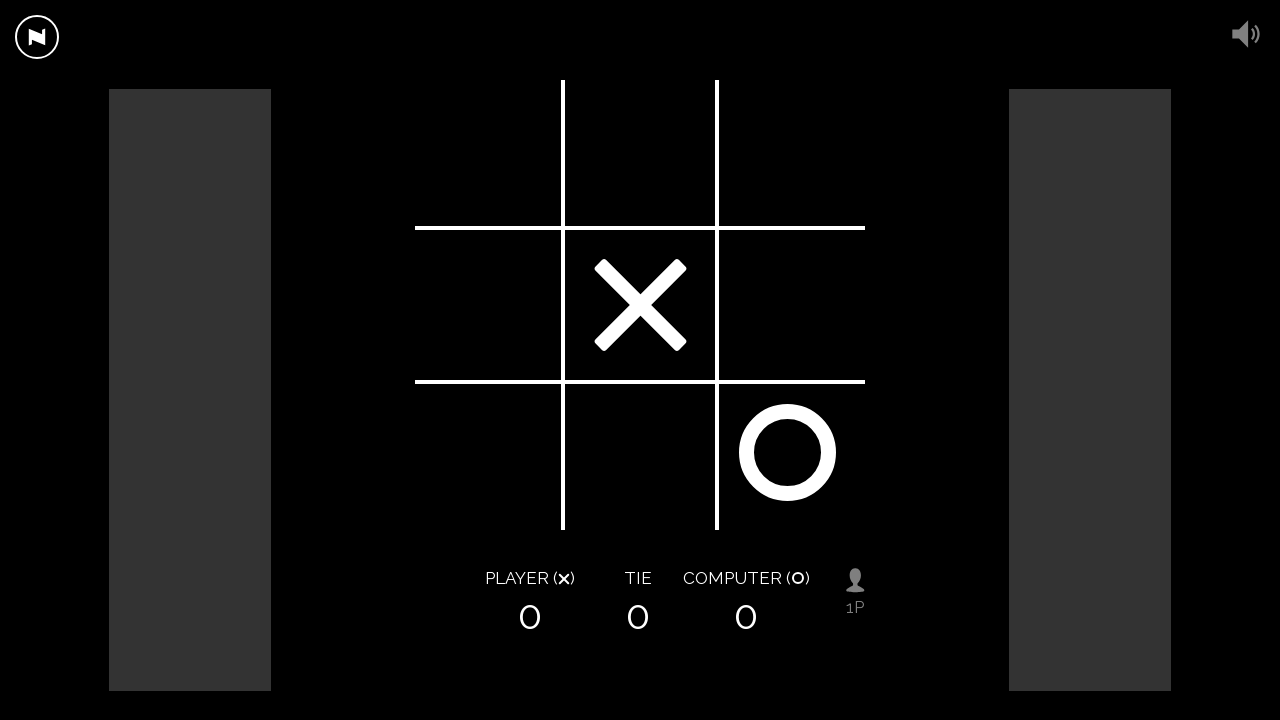

Clicked a random empty square to make a move at (790, 305) on div.square >> nth=5
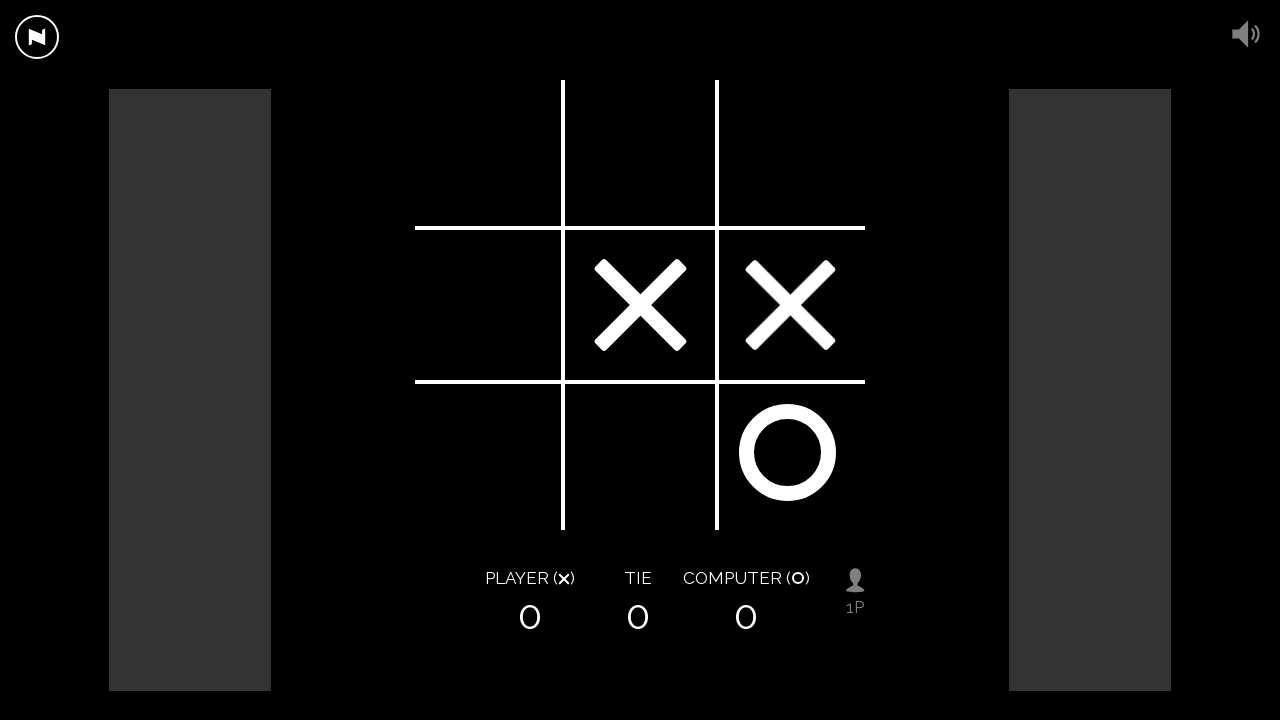

Located all square elements on the board
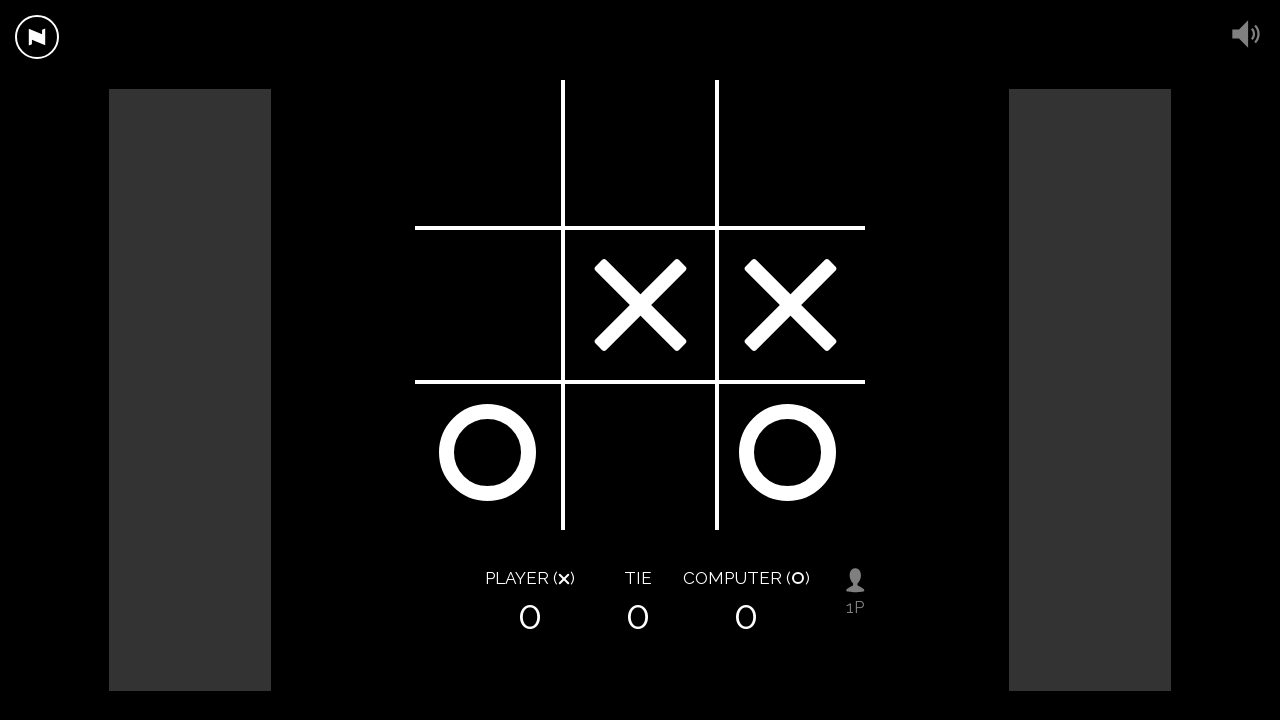

Identified 5 empty squares on the board
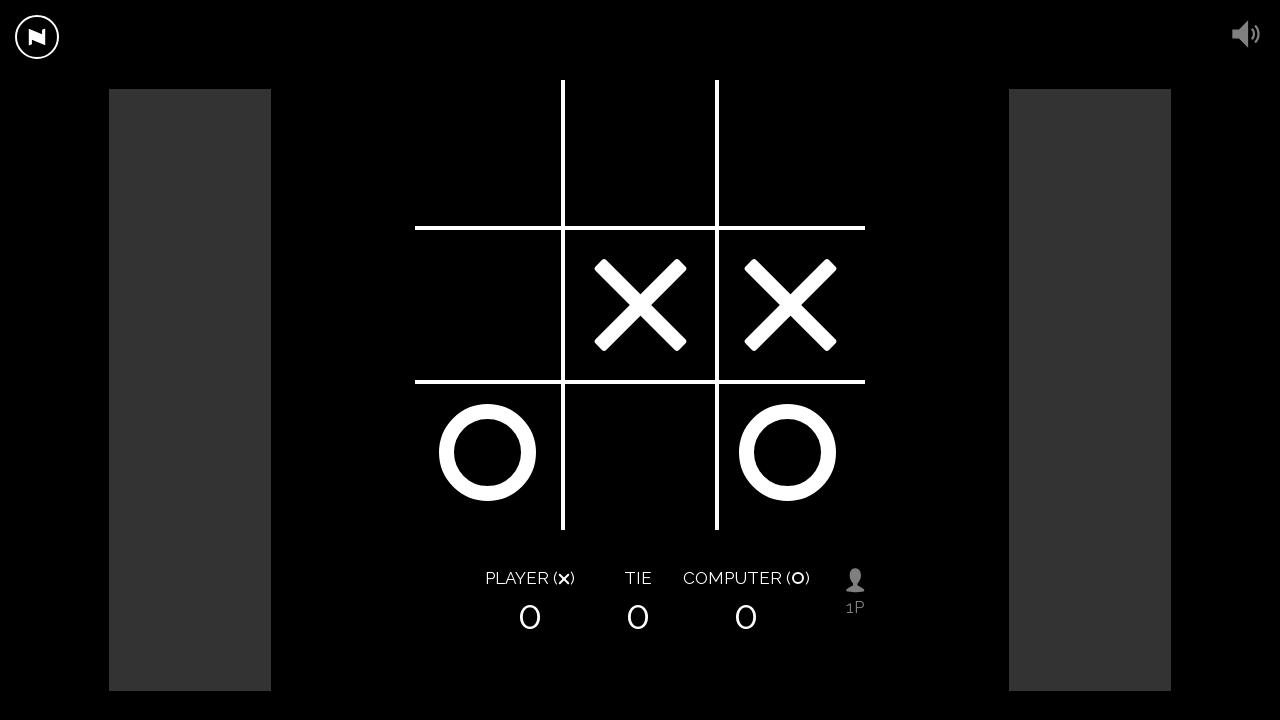

Clicked a random empty square to make a move at (490, 155) on div.square >> nth=0
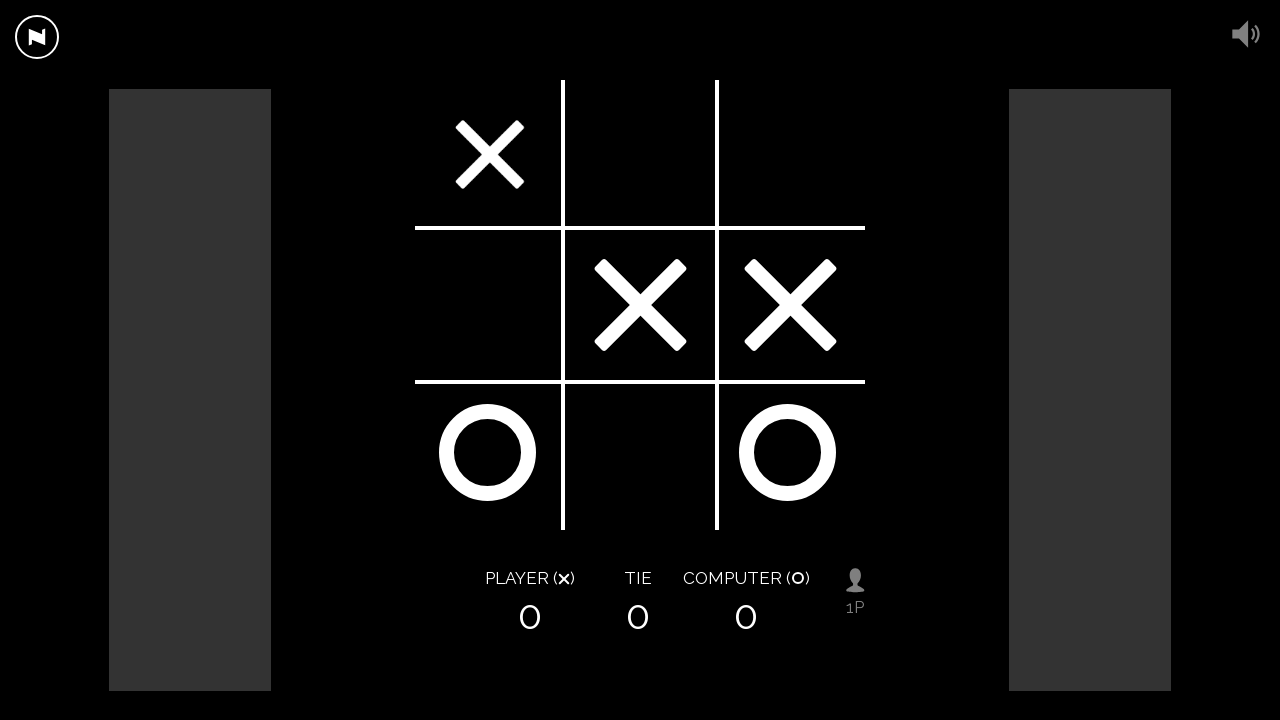

Game over - restart button appeared
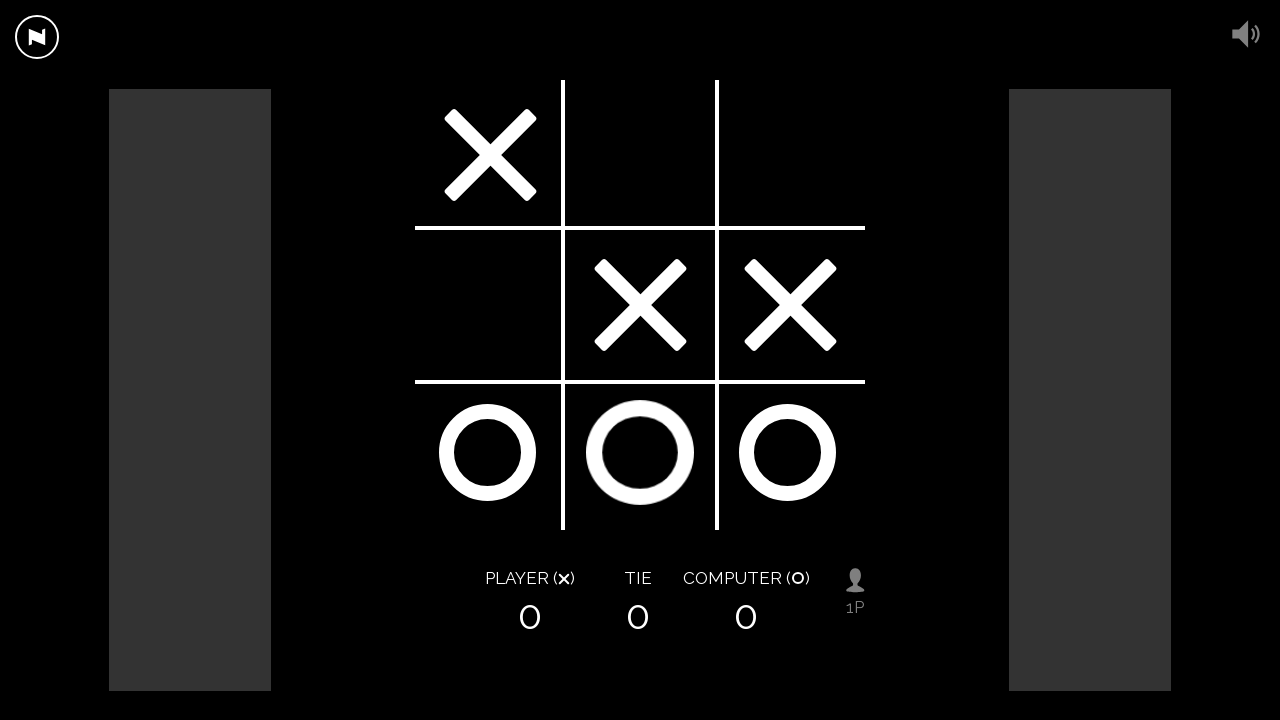

Retrieved player 1 (human) final score
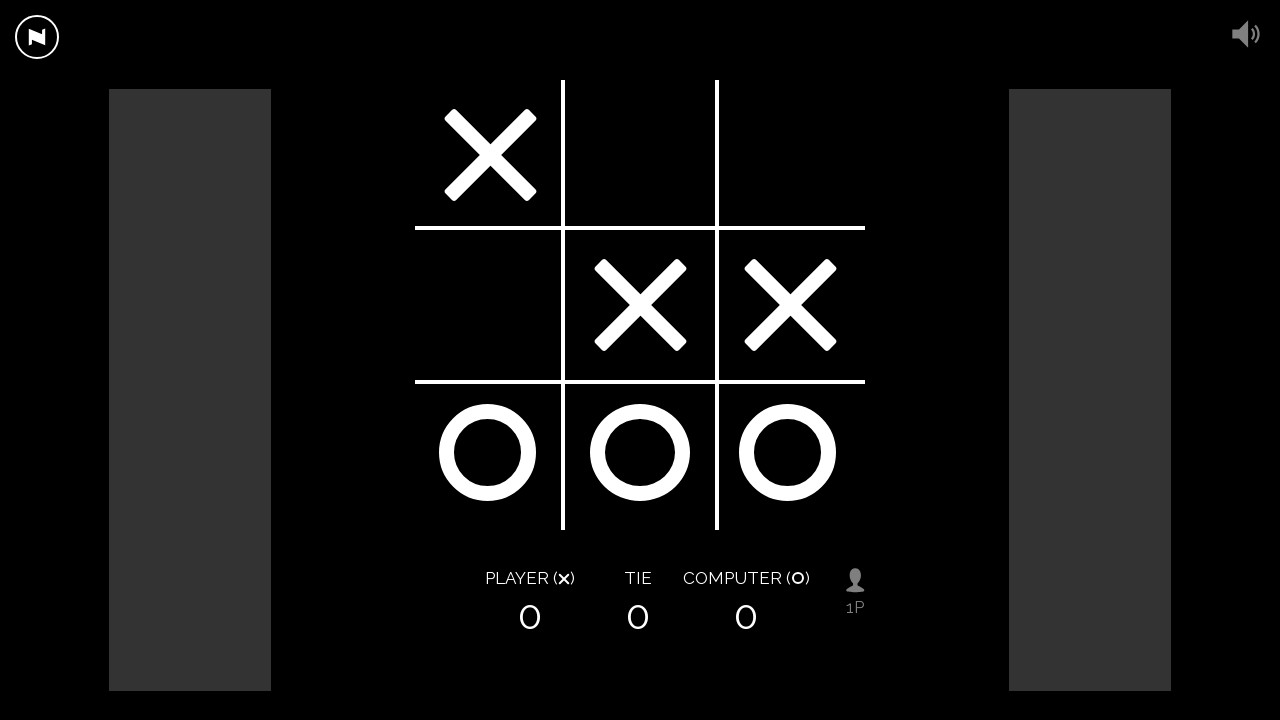

Retrieved tie games final score
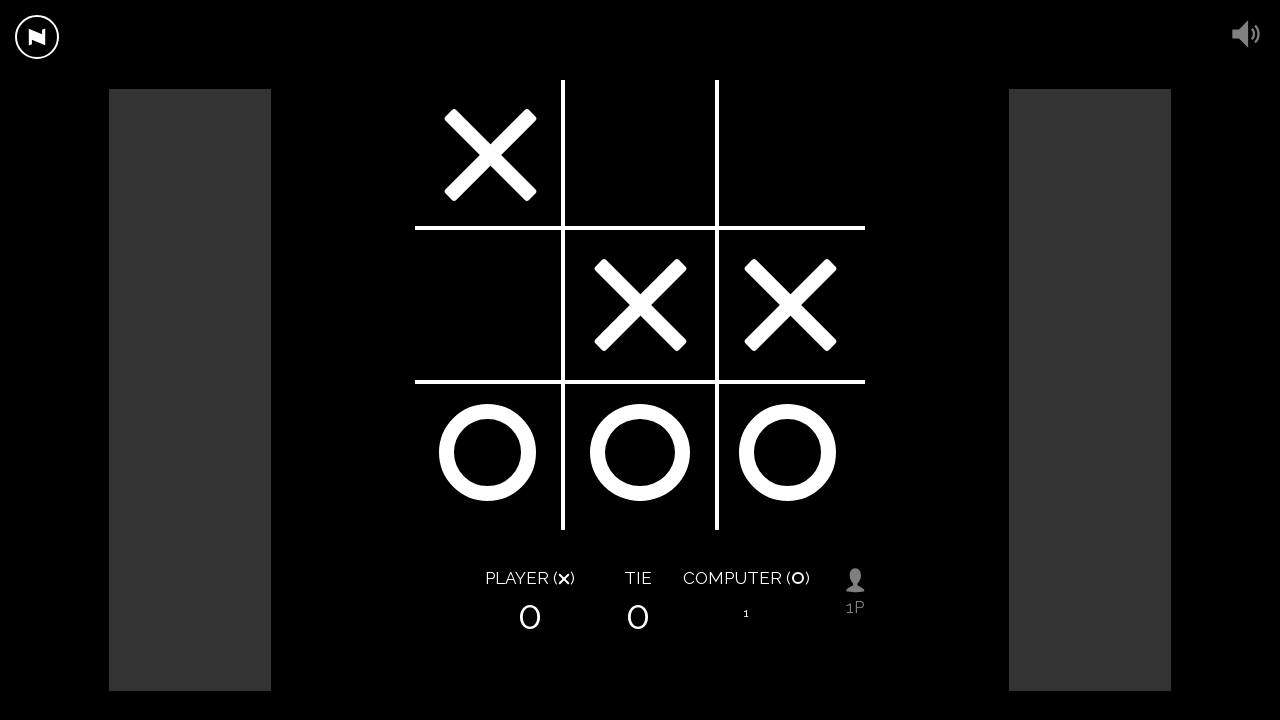

Retrieved player 2 (computer) final score
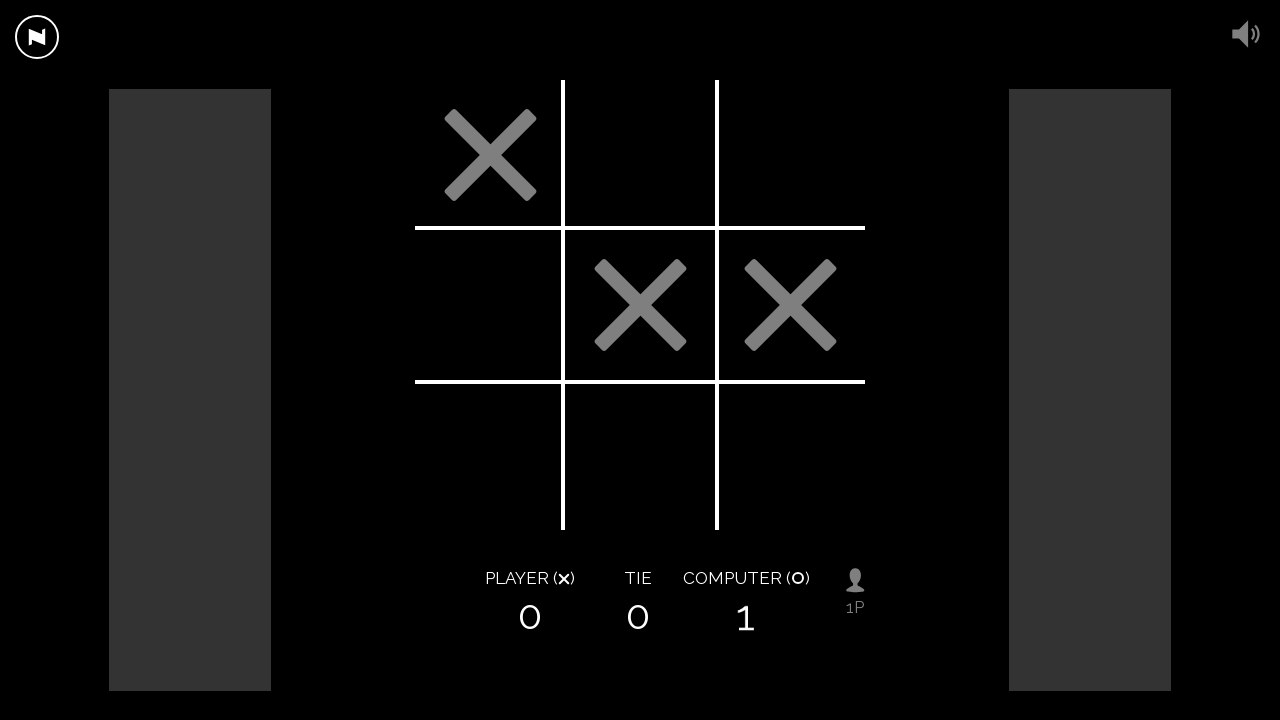

Displayed final scores - Player: 0, Tie: 0, Computer: 1
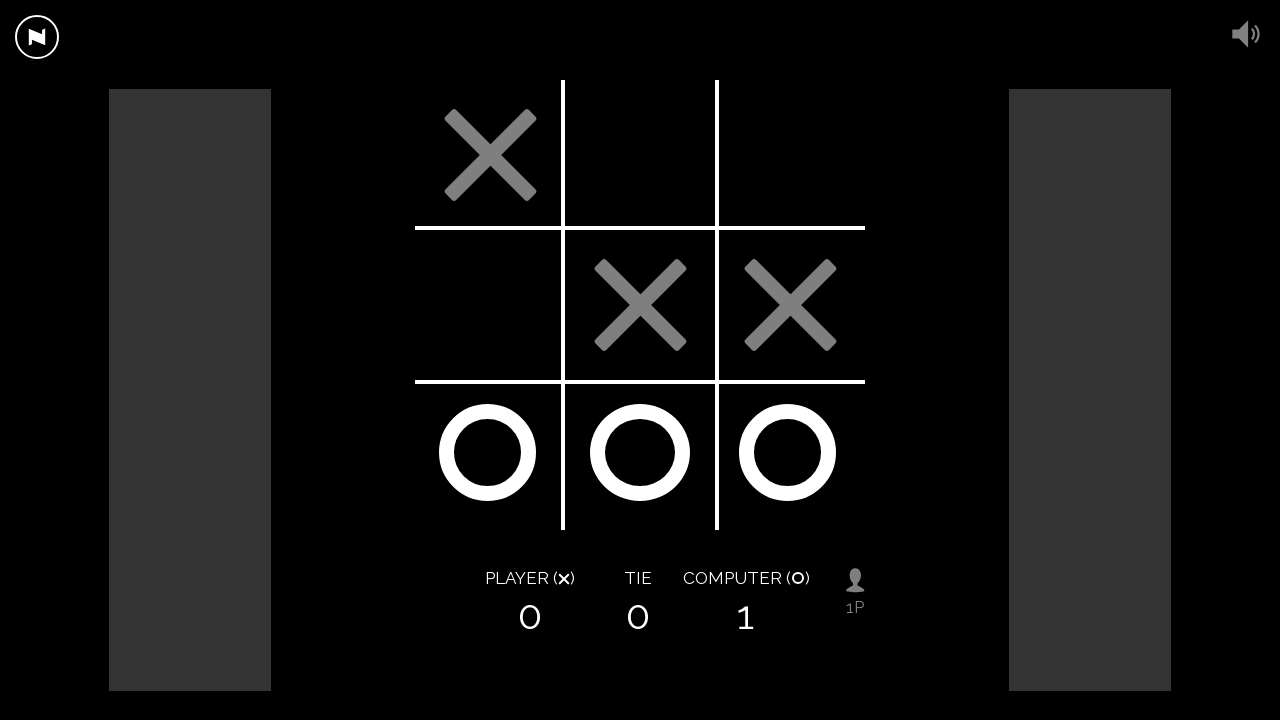

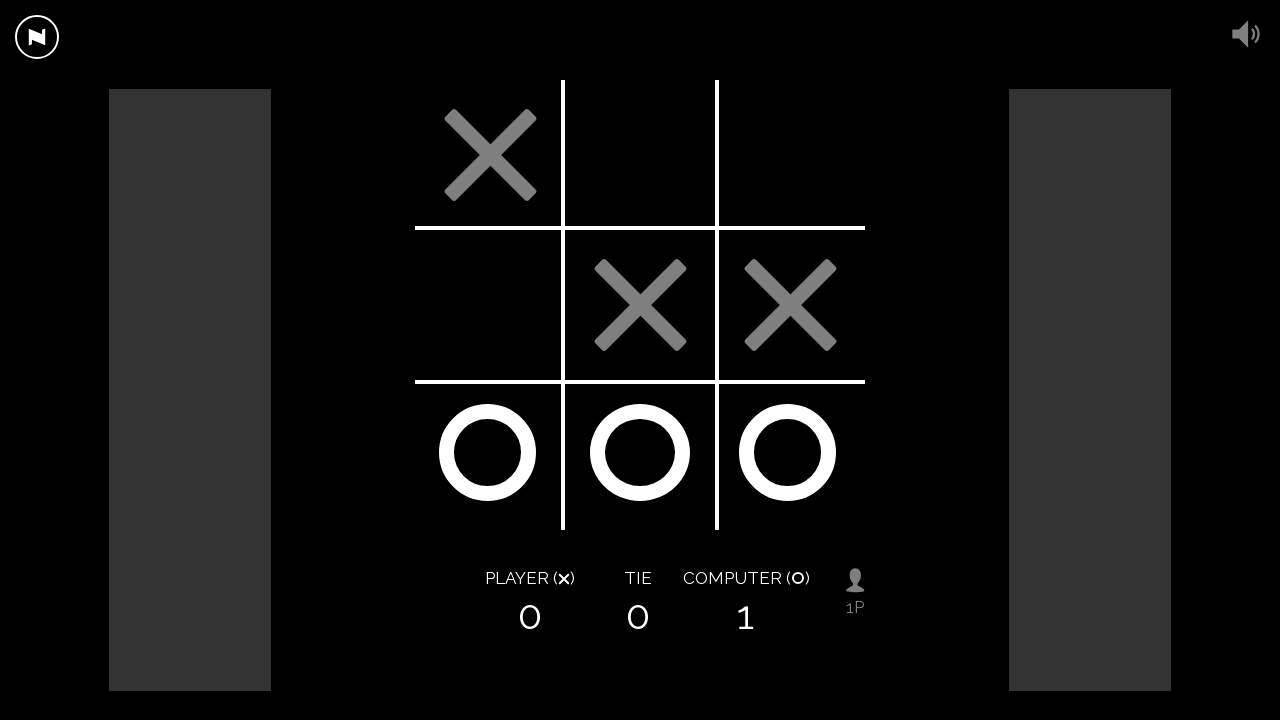